Tests E-Prime checker with contraction "We're going home" and verifies word count and violations

Starting URL: https://www.exploratorytestingacademy.com/app/

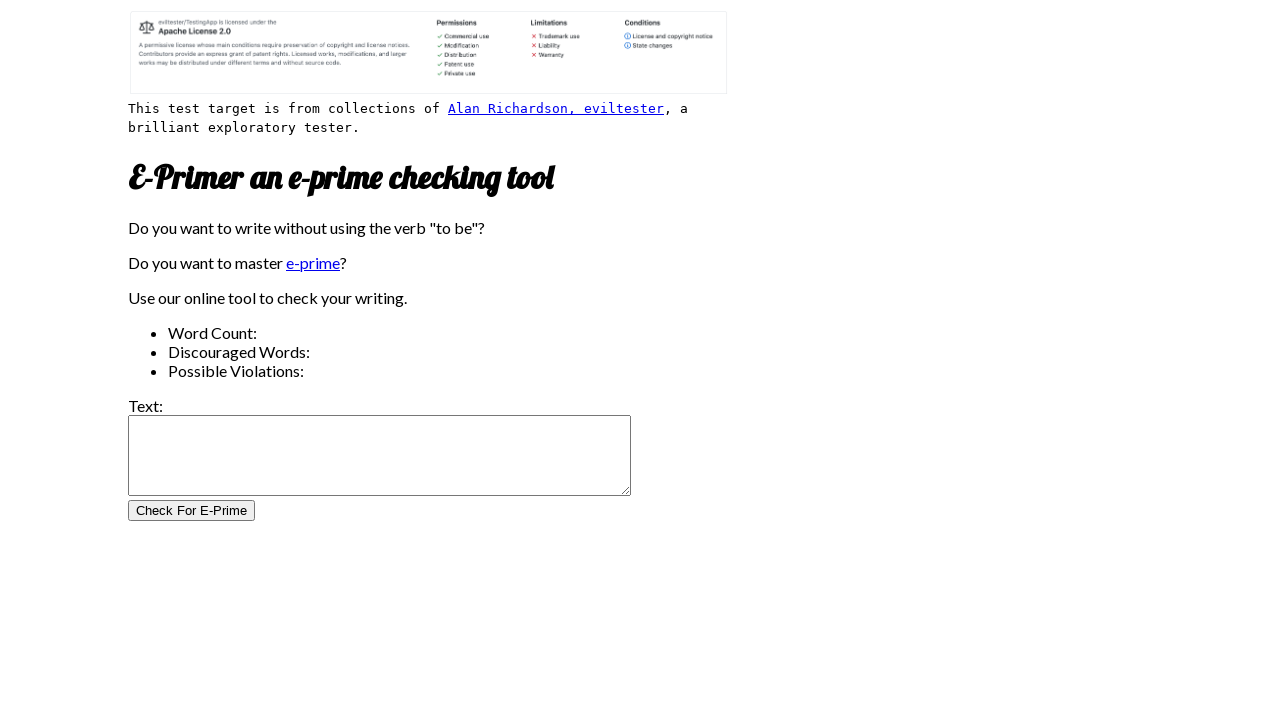

Filled input text area with 'We're going home' on #inputtext
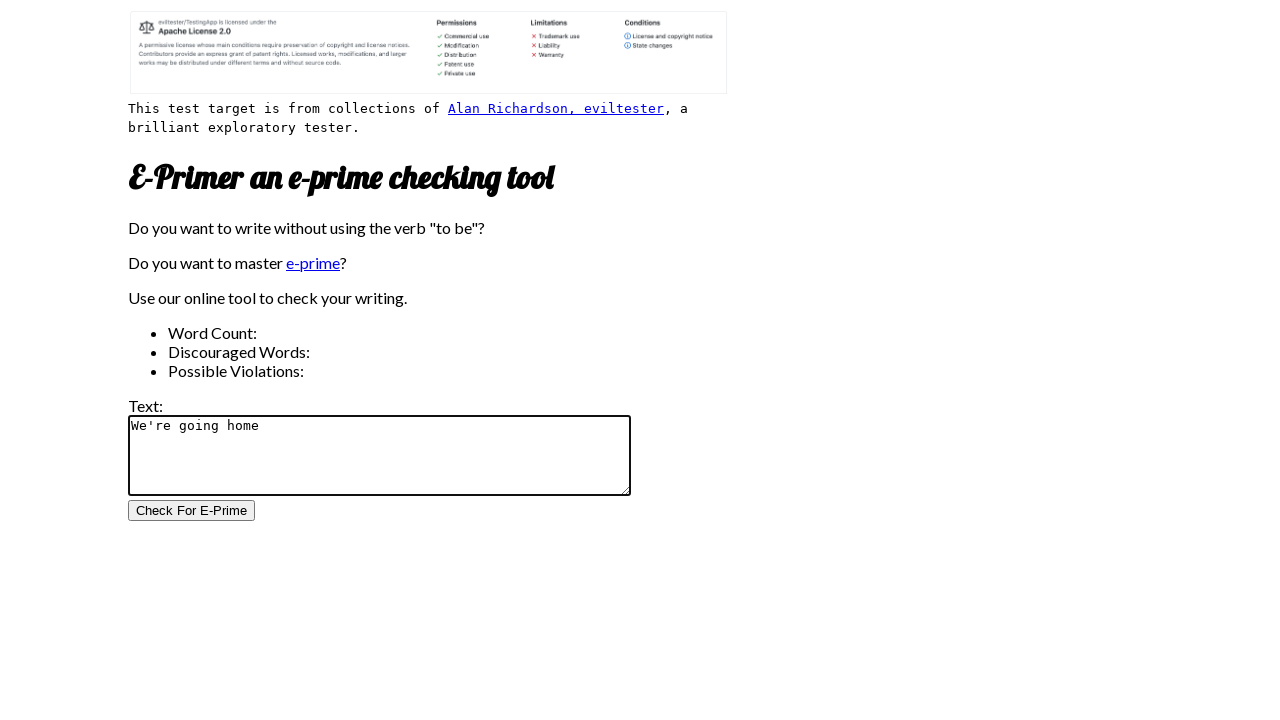

Clicked the E-Prime checker button at (192, 511) on #CheckForEPrimeButton
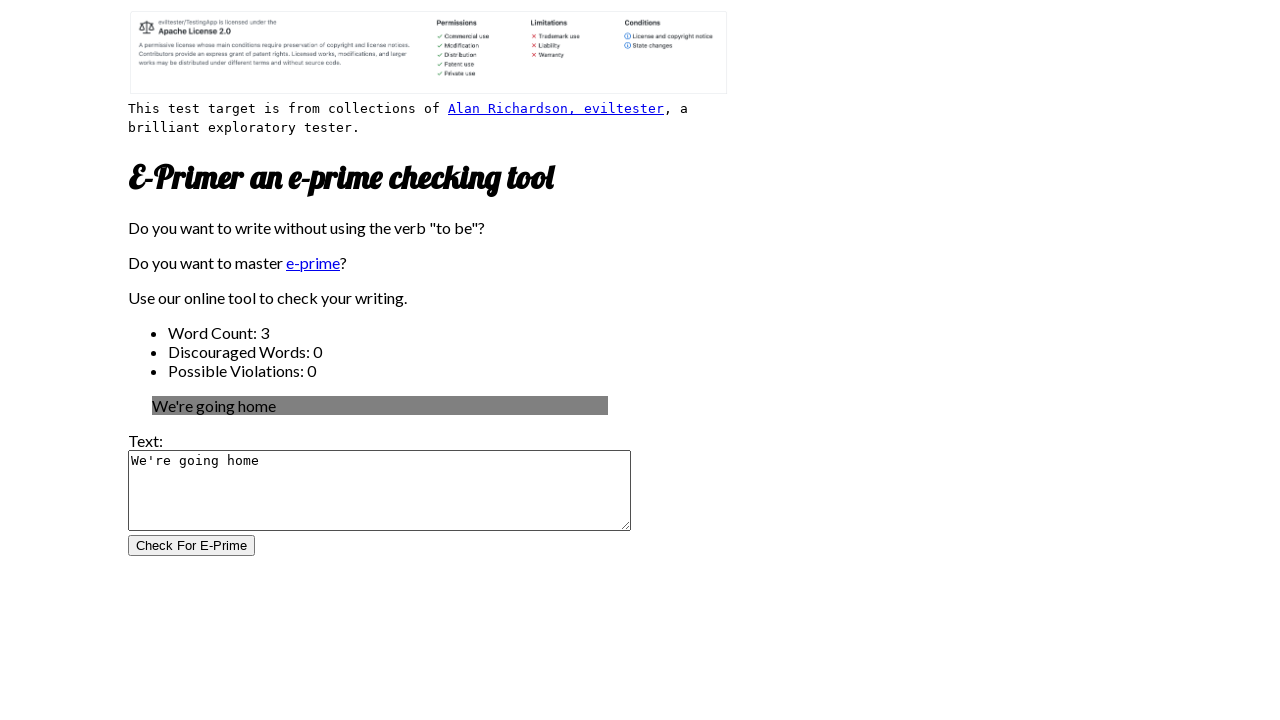

Verified word count equals 3
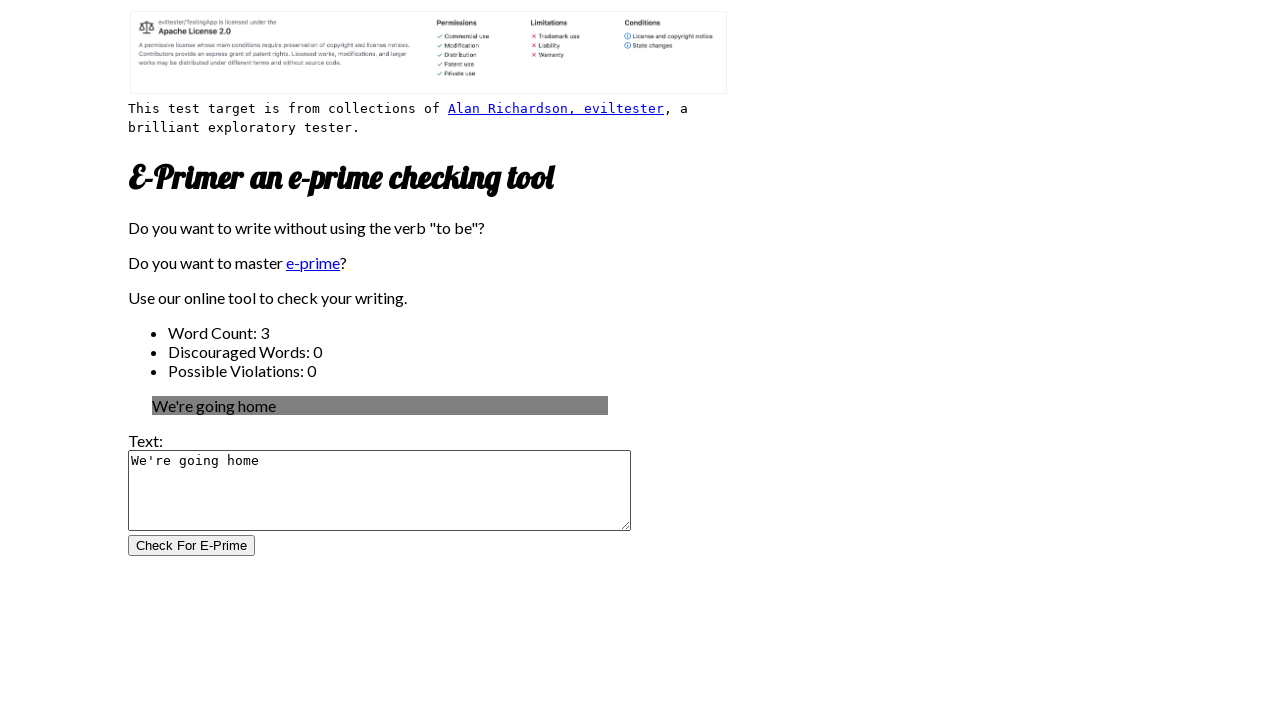

Verified discouraged word count equals 0
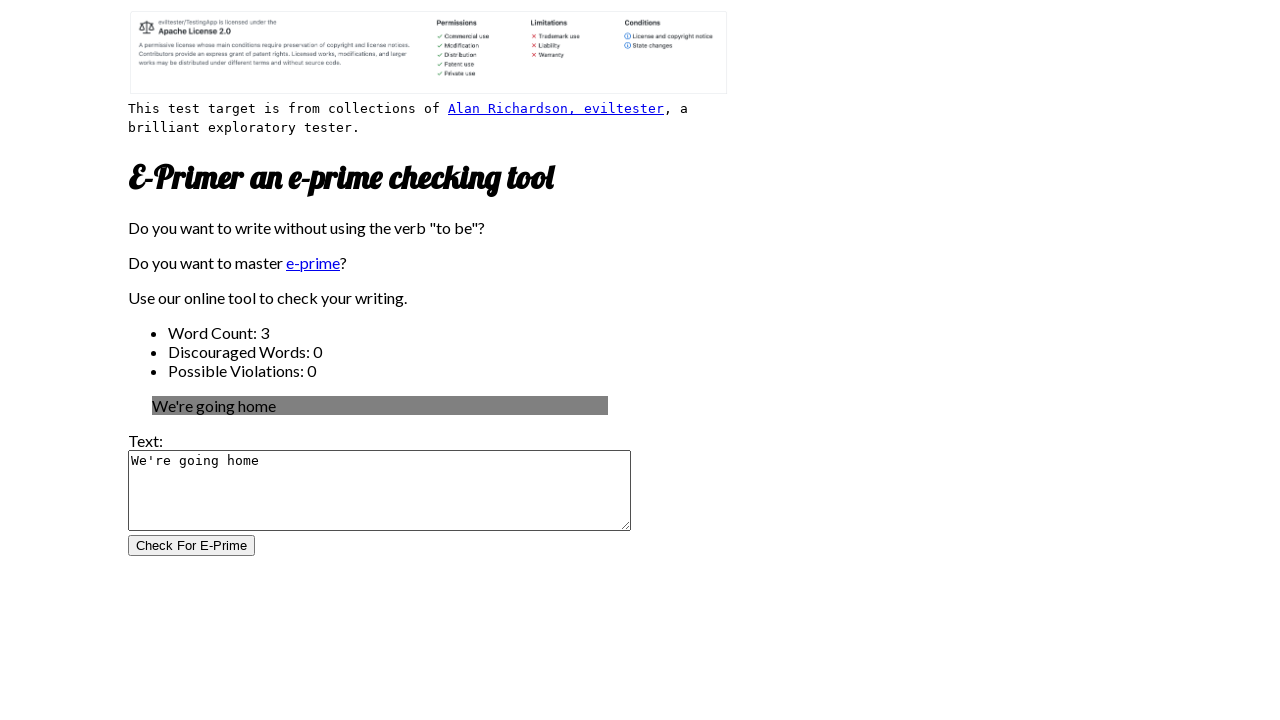

Verified possible violation count equals 0
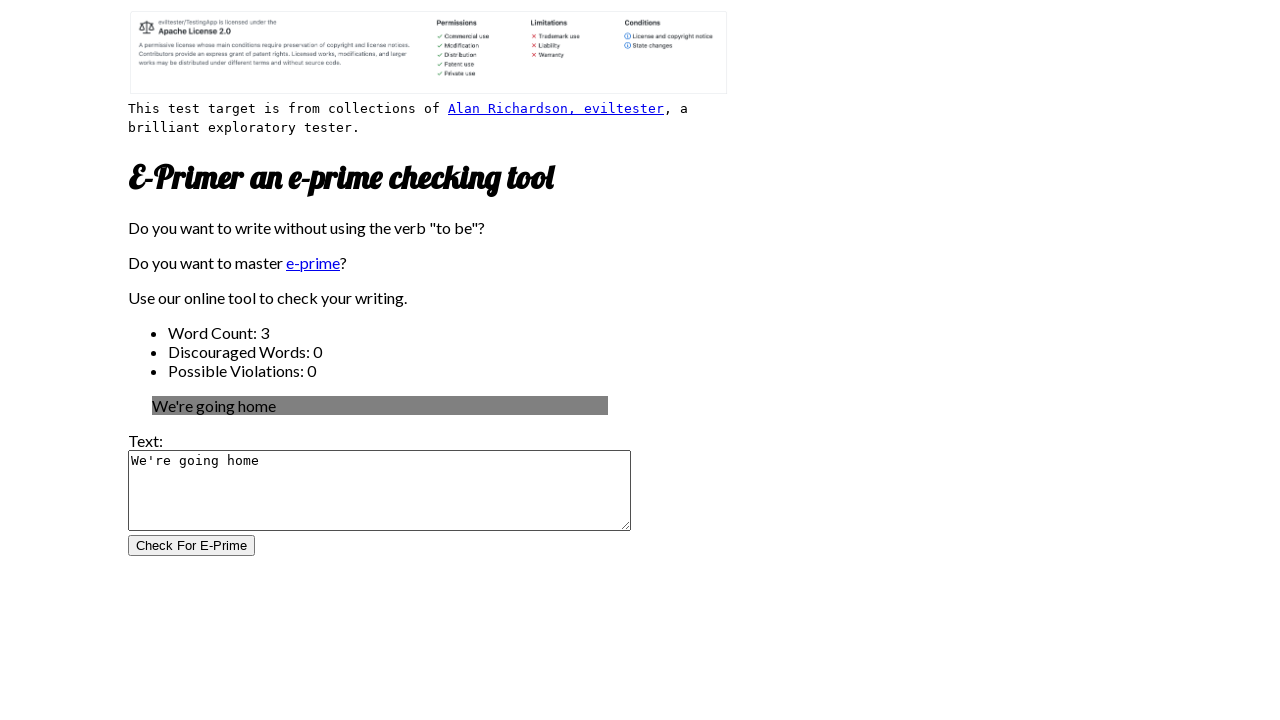

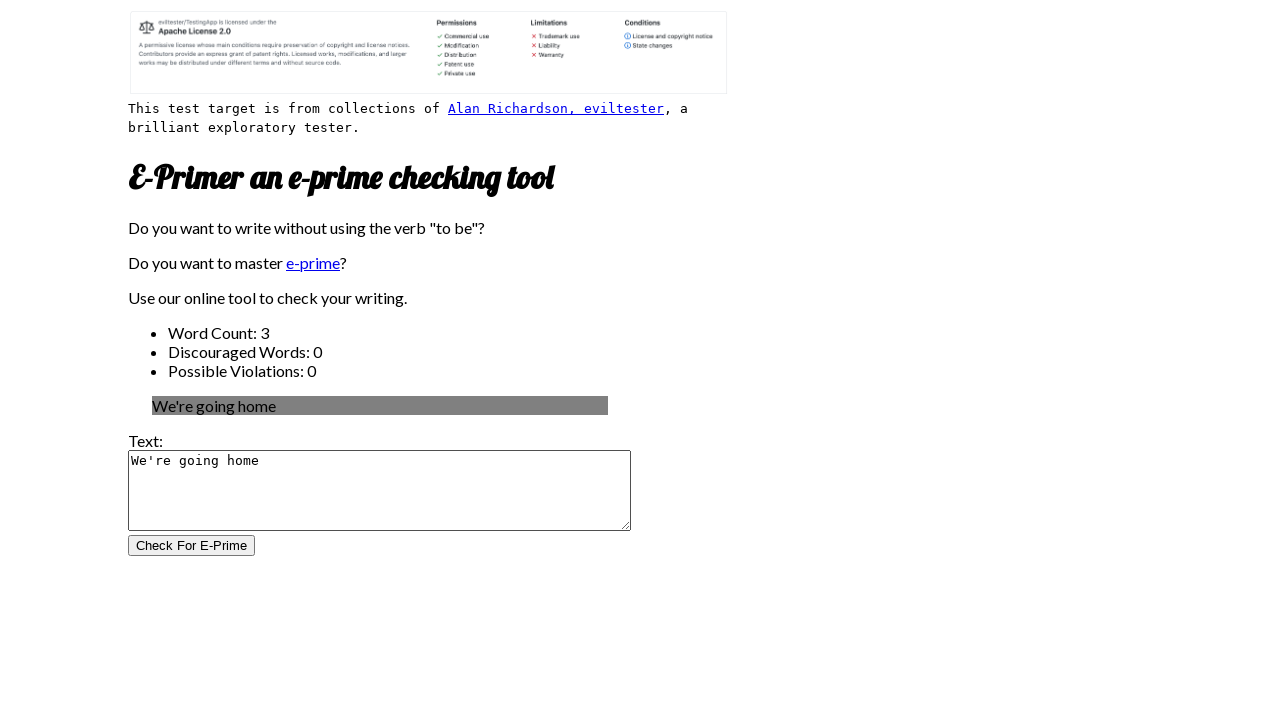